Tests jQuery UI drag and drop functionality by navigating to the droppable demo page and performing a drag and drop action

Starting URL: https://jqueryui.com/

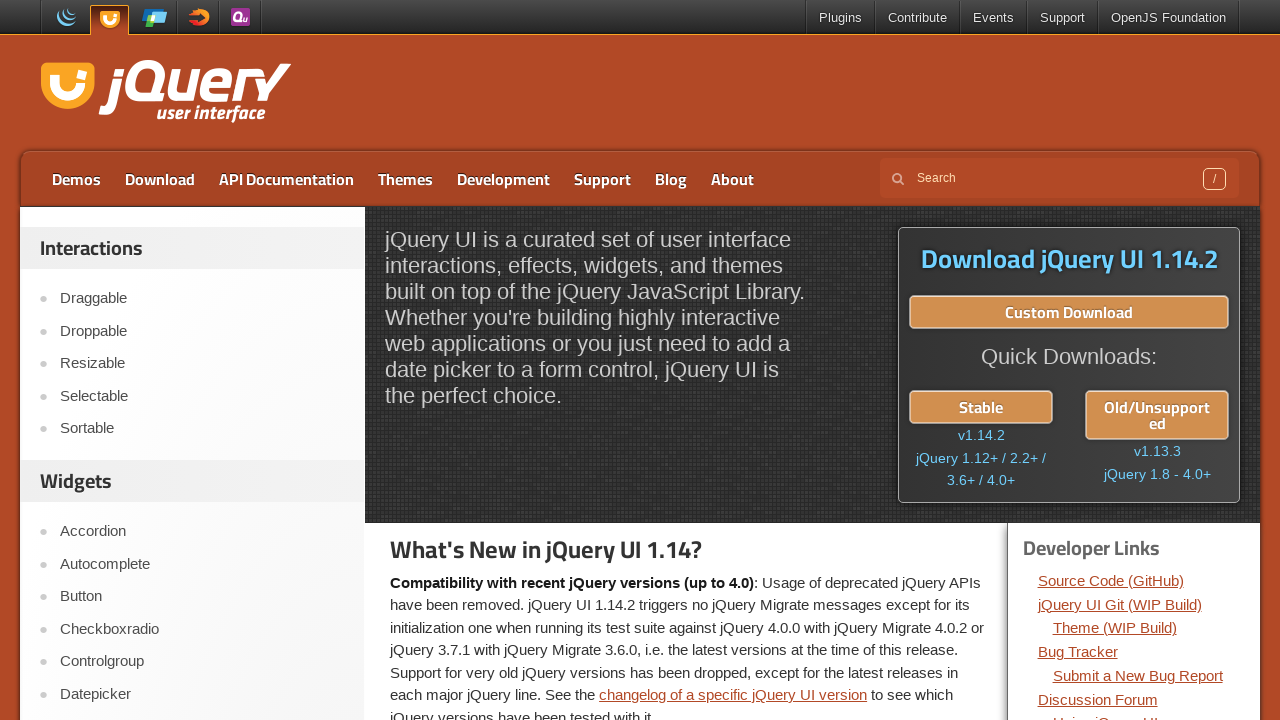

Clicked on Droppable link in the sidebar at (202, 331) on xpath=//div[@id='content']/following-sibling::div//ul/li[2]/a
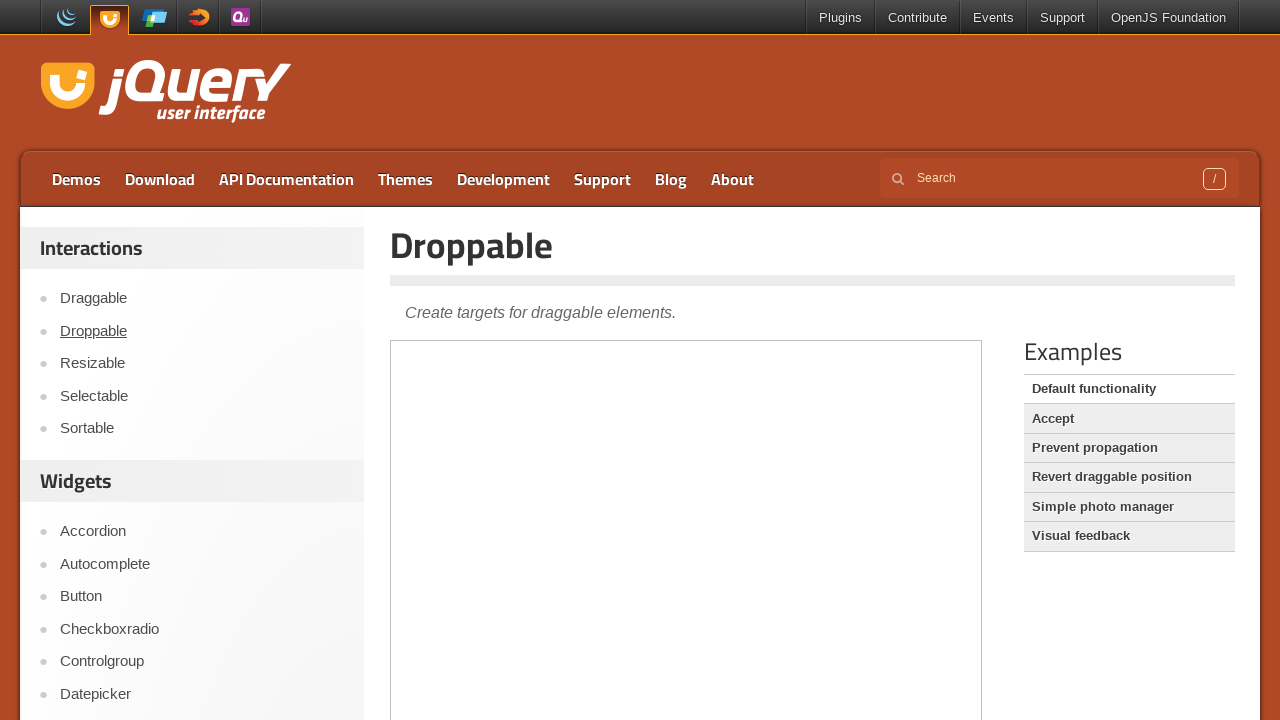

Waited for iframe to load
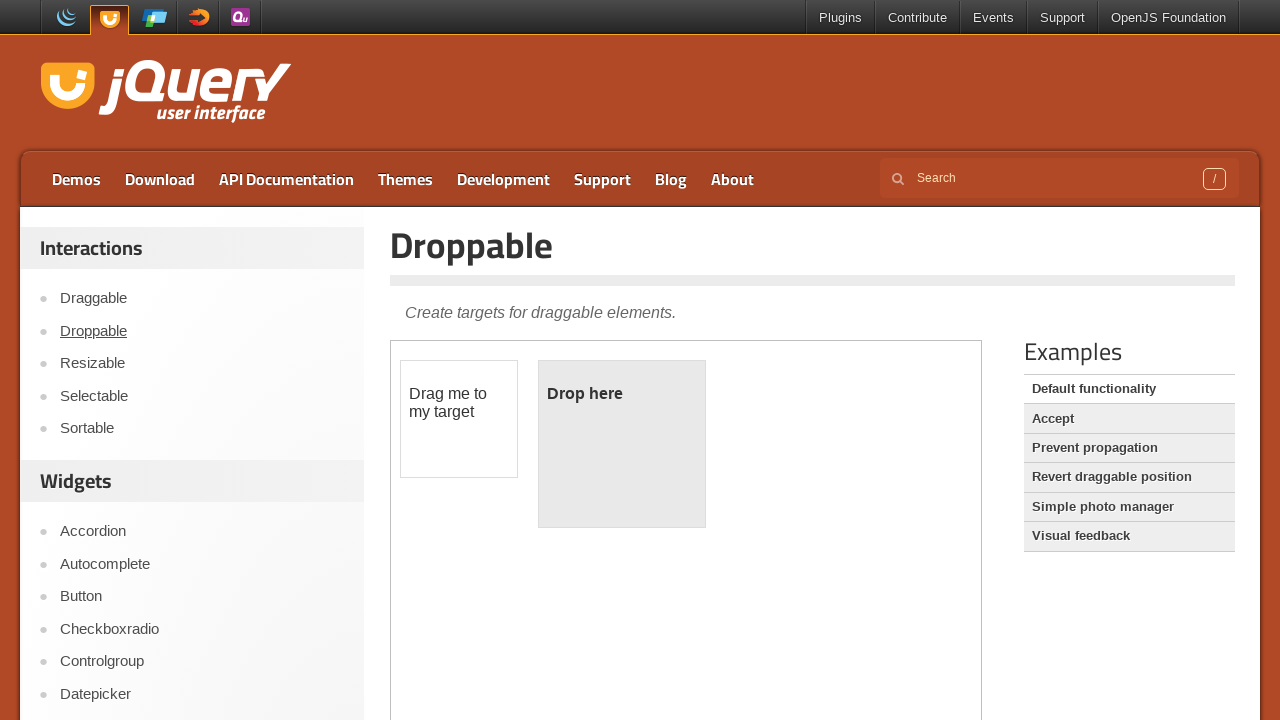

Selected the first iframe on the page
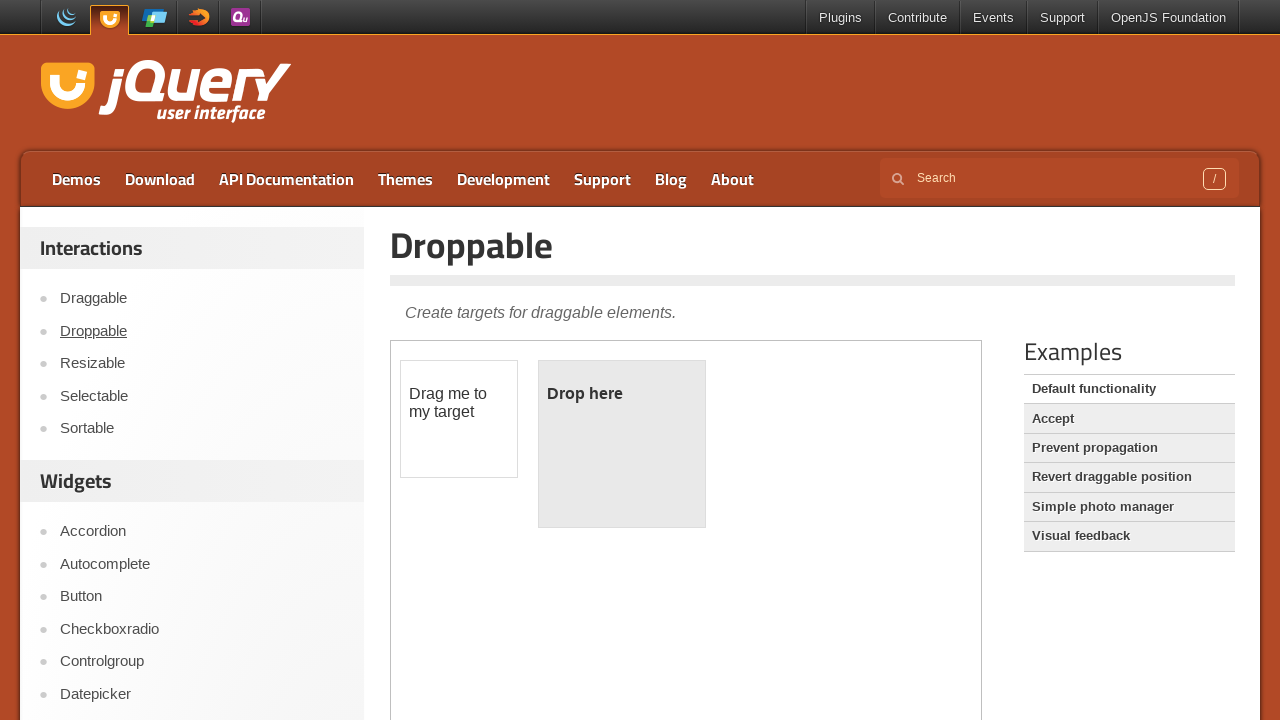

Located the draggable element with ID 'draggable'
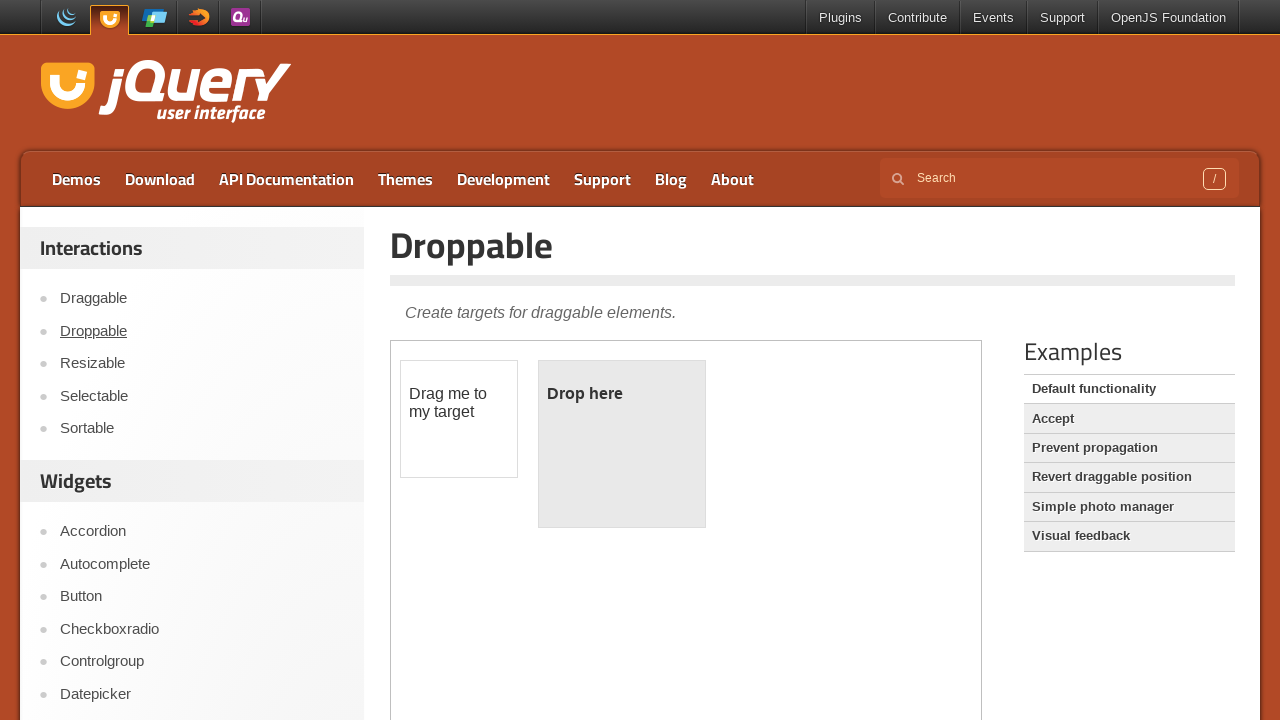

Located the droppable element with ID 'droppable'
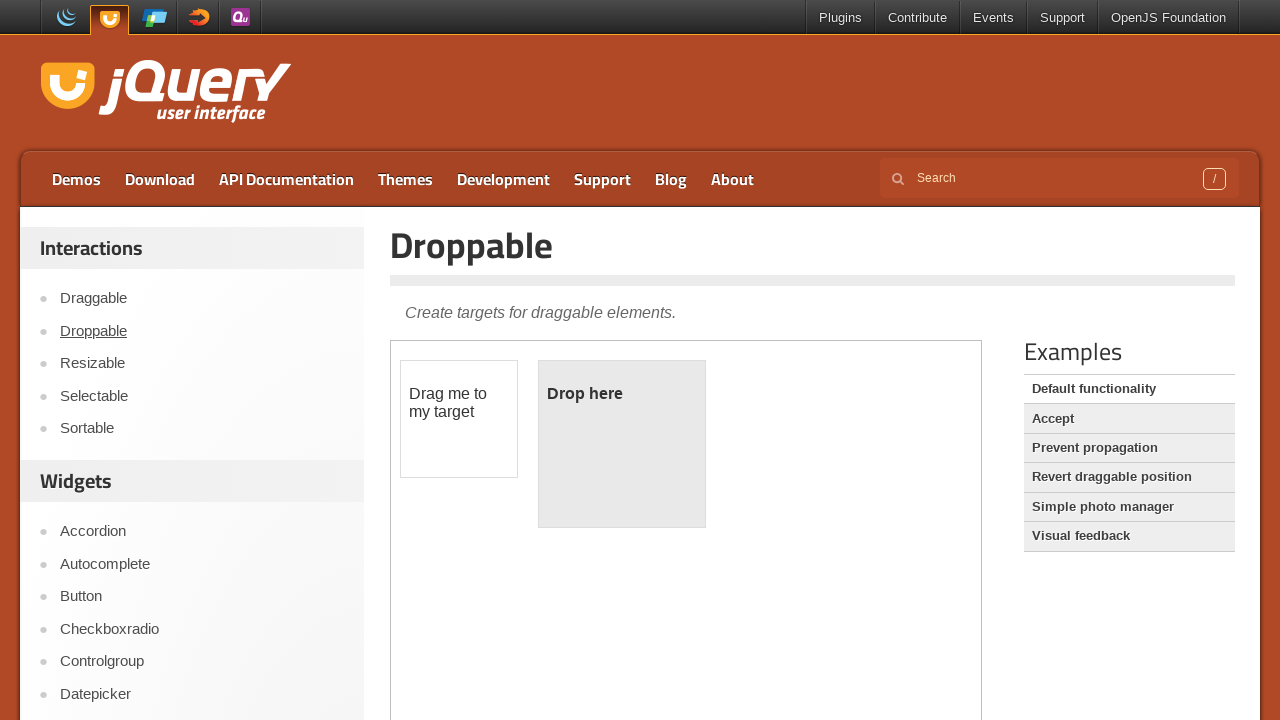

Dragged the draggable element onto the droppable area at (622, 444)
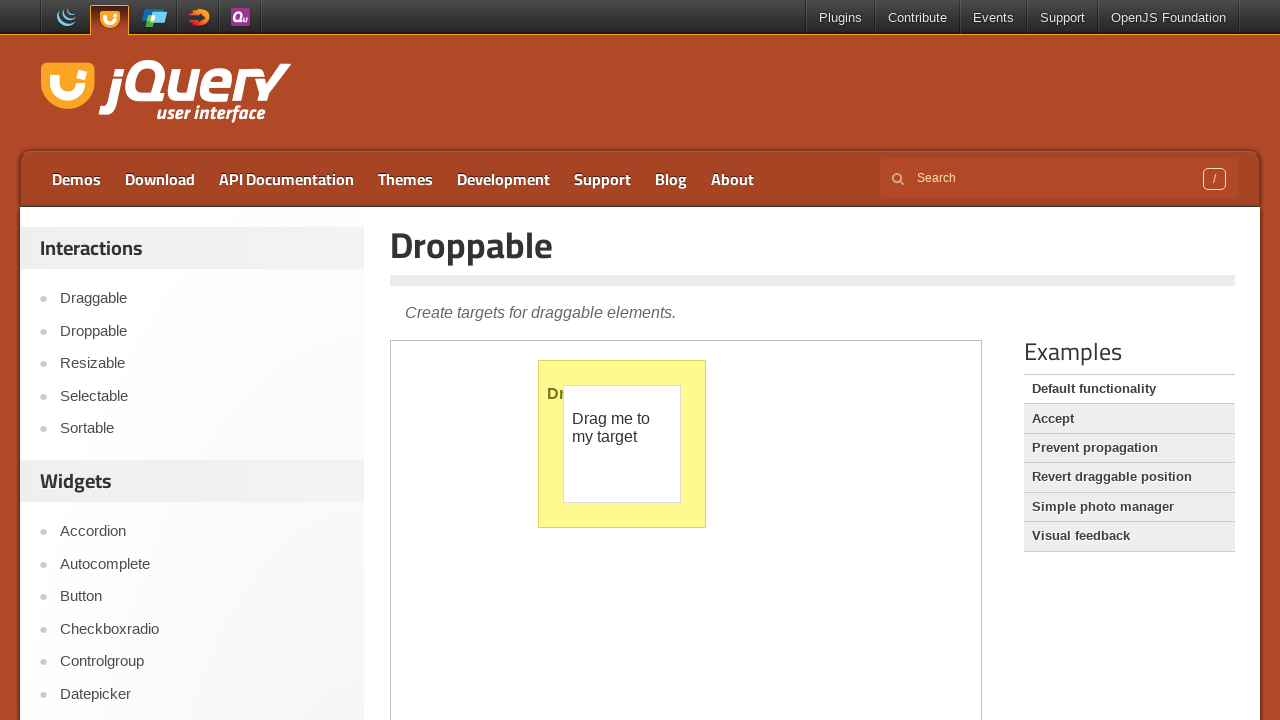

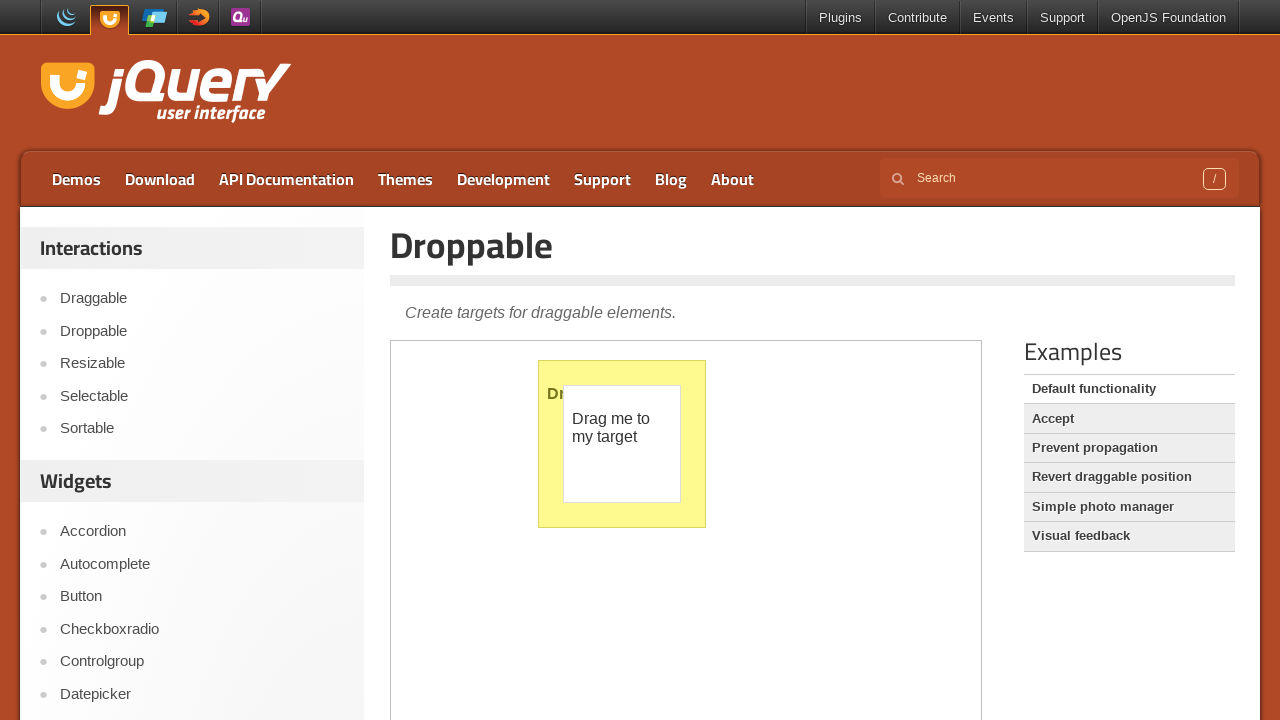